Tests adding multiple products to cart by navigating to a product page and clicking add-to-cart buttons multiple times for different products (2 of product 1, 3 of product 2, and 1 of product 3).

Starting URL: https://material.playwrightvn.com

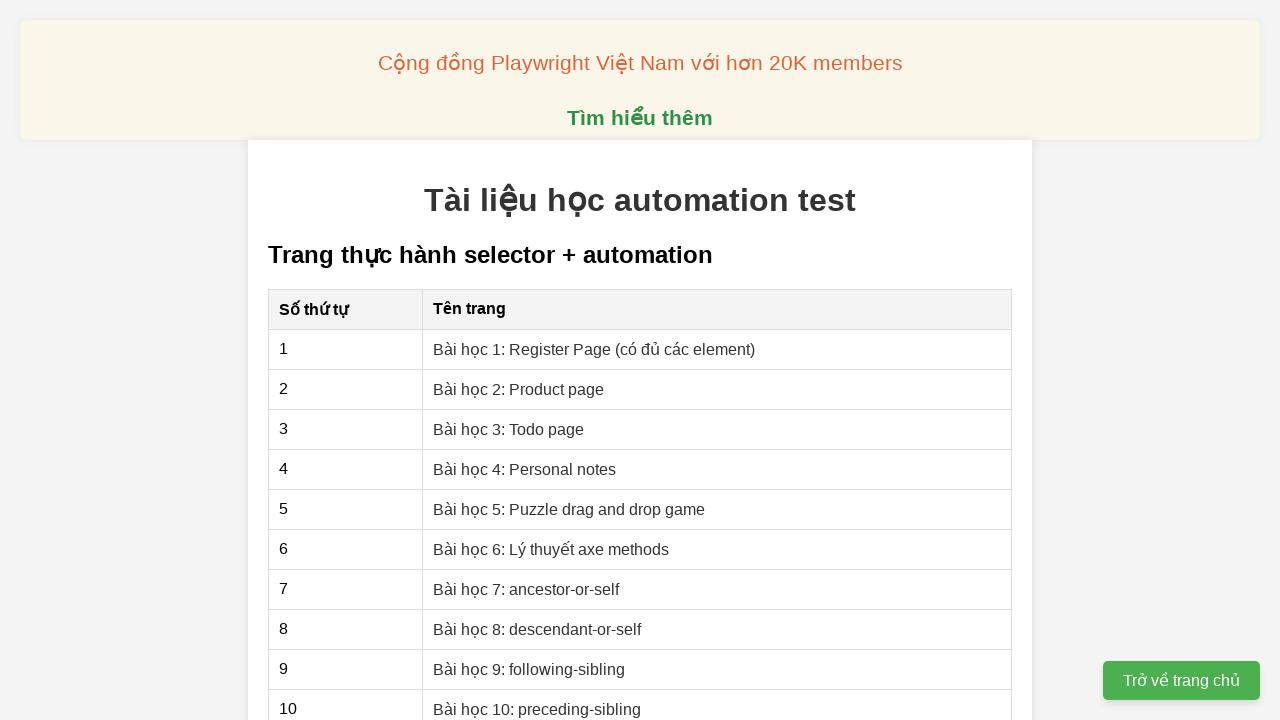

Clicked link to navigate to product page at (519, 389) on xpath=//a[@href='02-xpath-product-page.html']
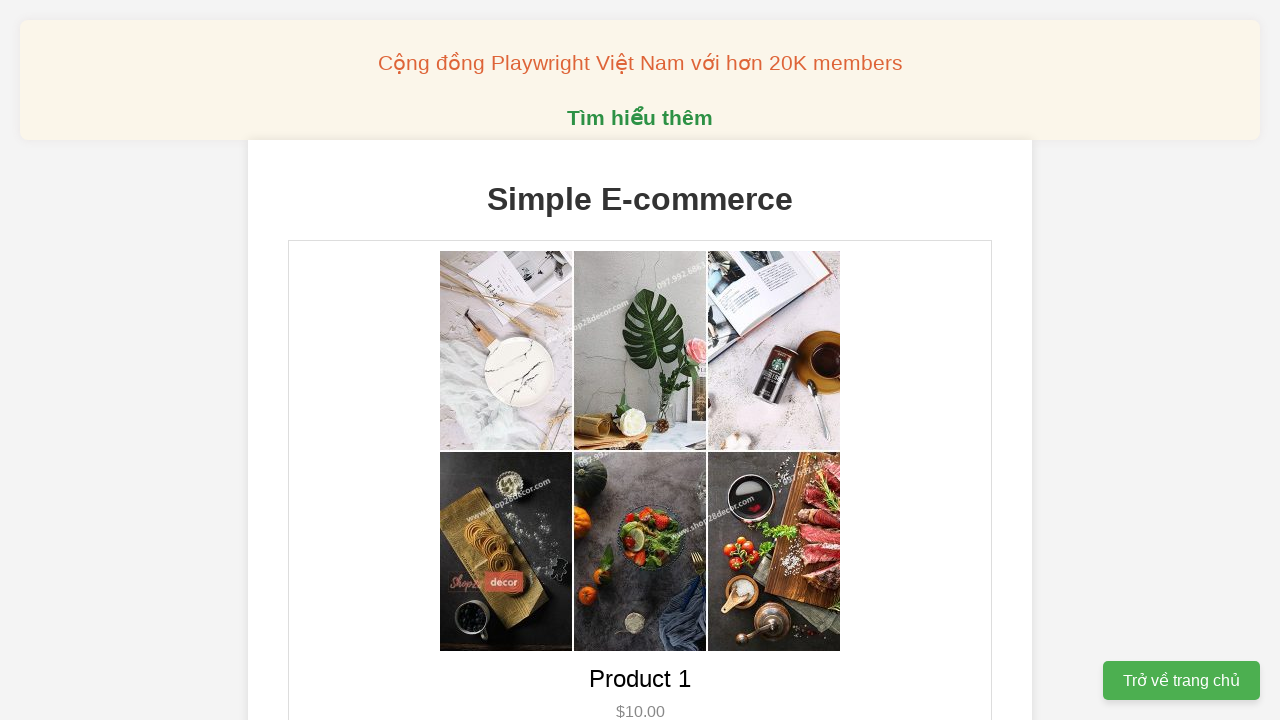

Clicked add-to-cart button for product 1 (quantity 1/2) at (640, 360) on (//button[@class='add-to-cart'])[1]
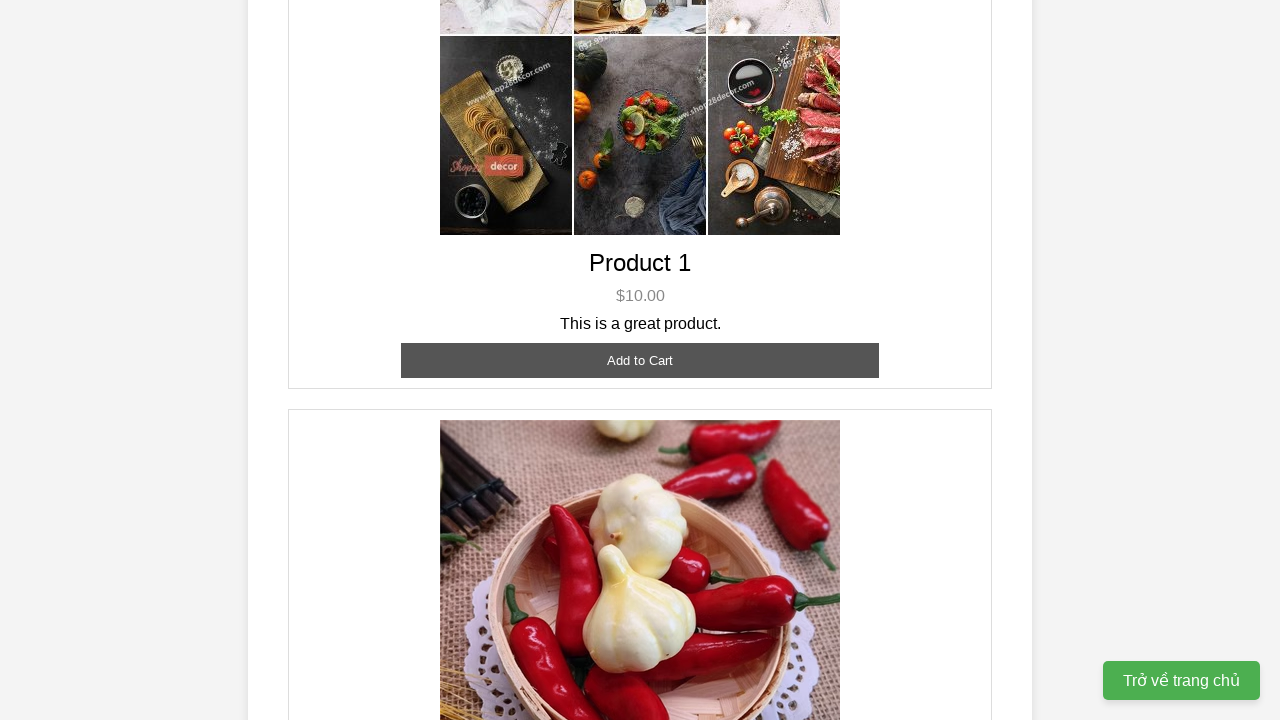

Clicked add-to-cart button for product 1 (quantity 2/2) at (640, 360) on (//button[@class='add-to-cart'])[1]
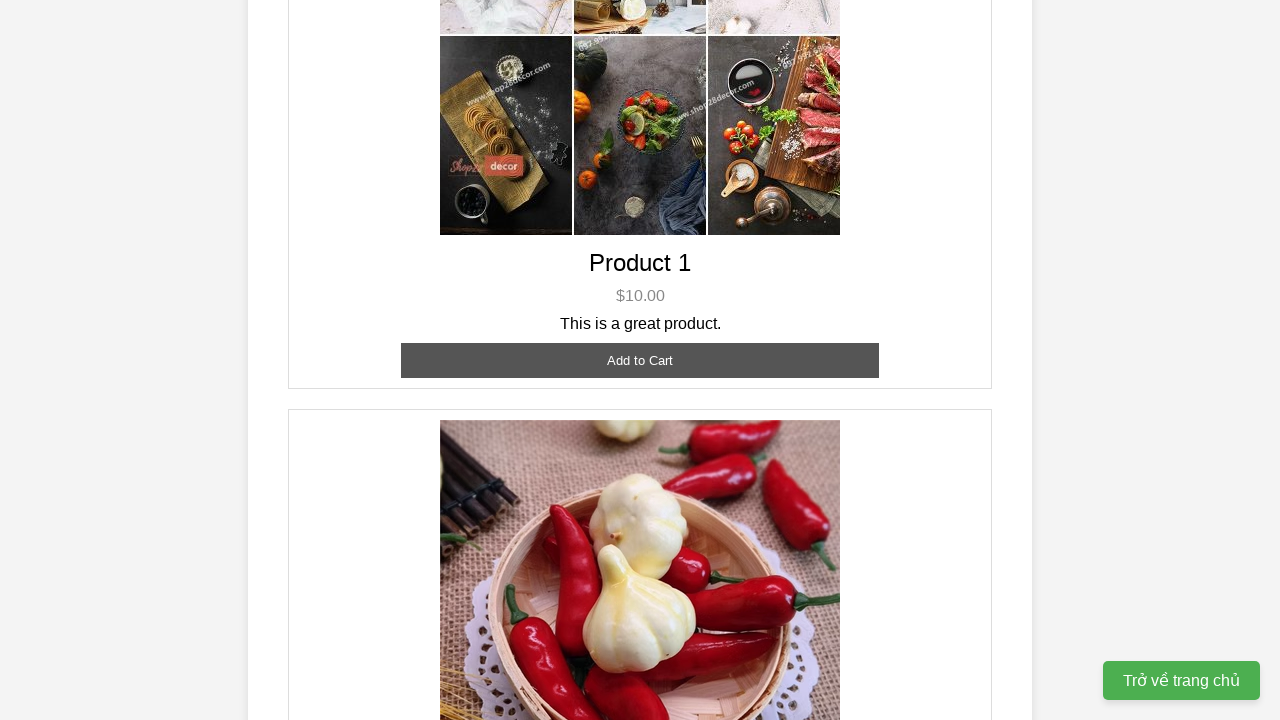

Clicked add-to-cart button for product 2 (quantity 1/3) at (640, 360) on (//button[@class='add-to-cart'])[2]
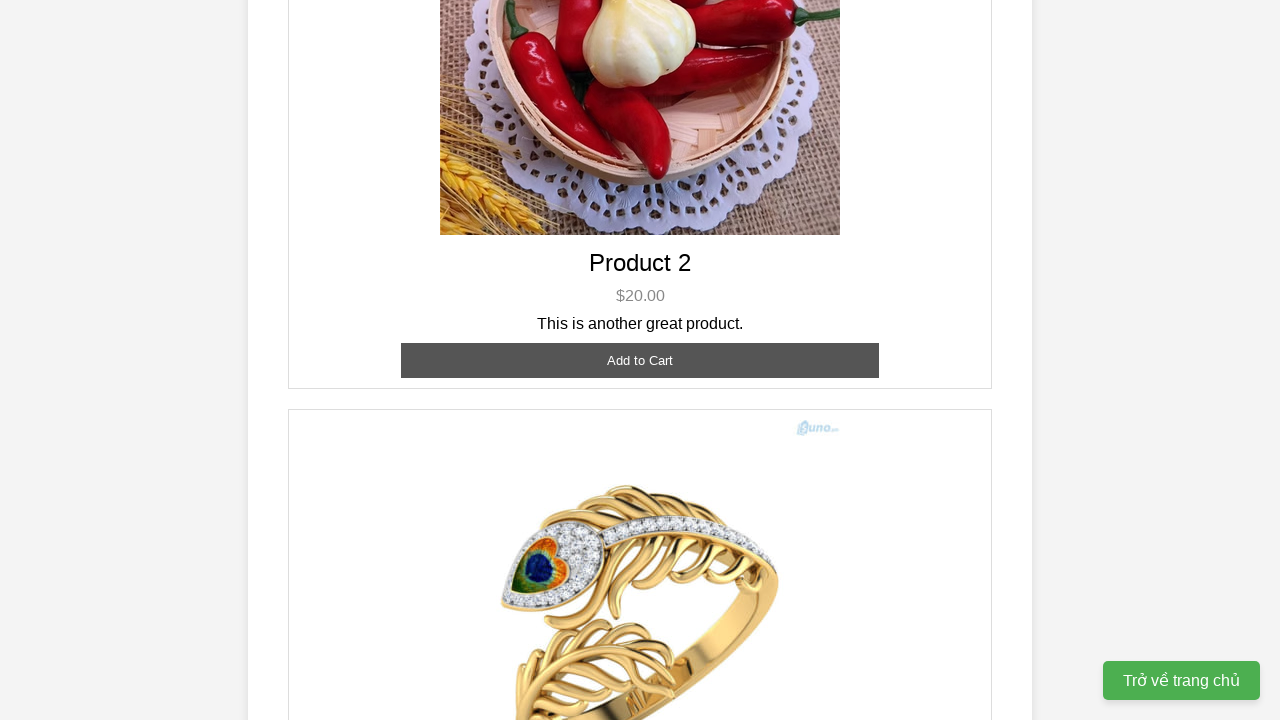

Clicked add-to-cart button for product 2 (quantity 2/3) at (640, 360) on (//button[@class='add-to-cart'])[2]
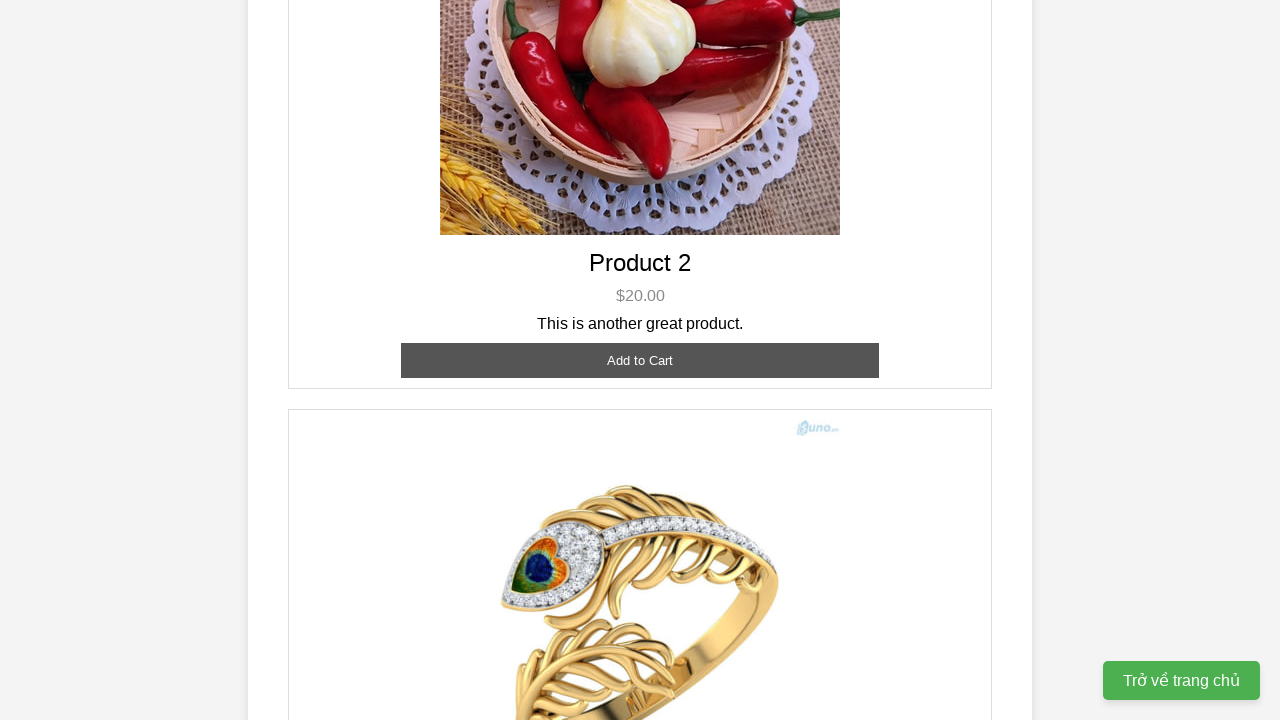

Clicked add-to-cart button for product 2 (quantity 3/3) at (640, 360) on (//button[@class='add-to-cart'])[2]
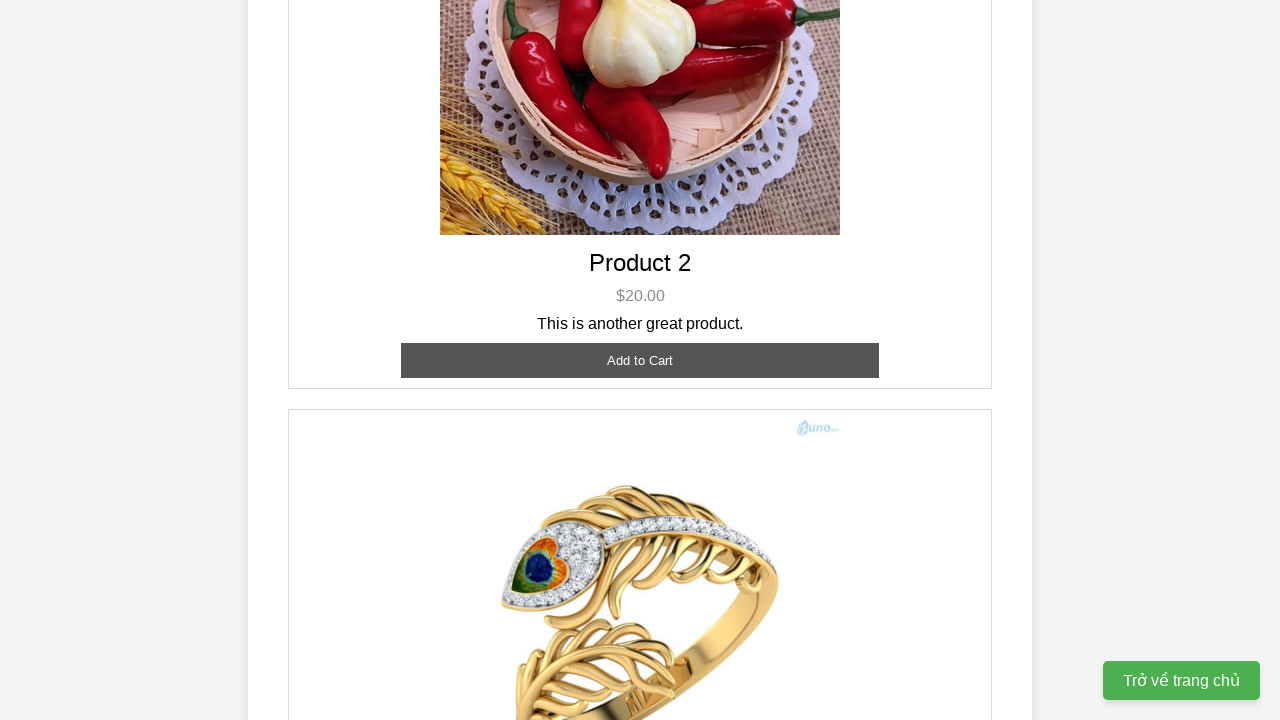

Clicked add-to-cart button for product 3 at (640, 388) on (//button[@class='add-to-cart'])[3]
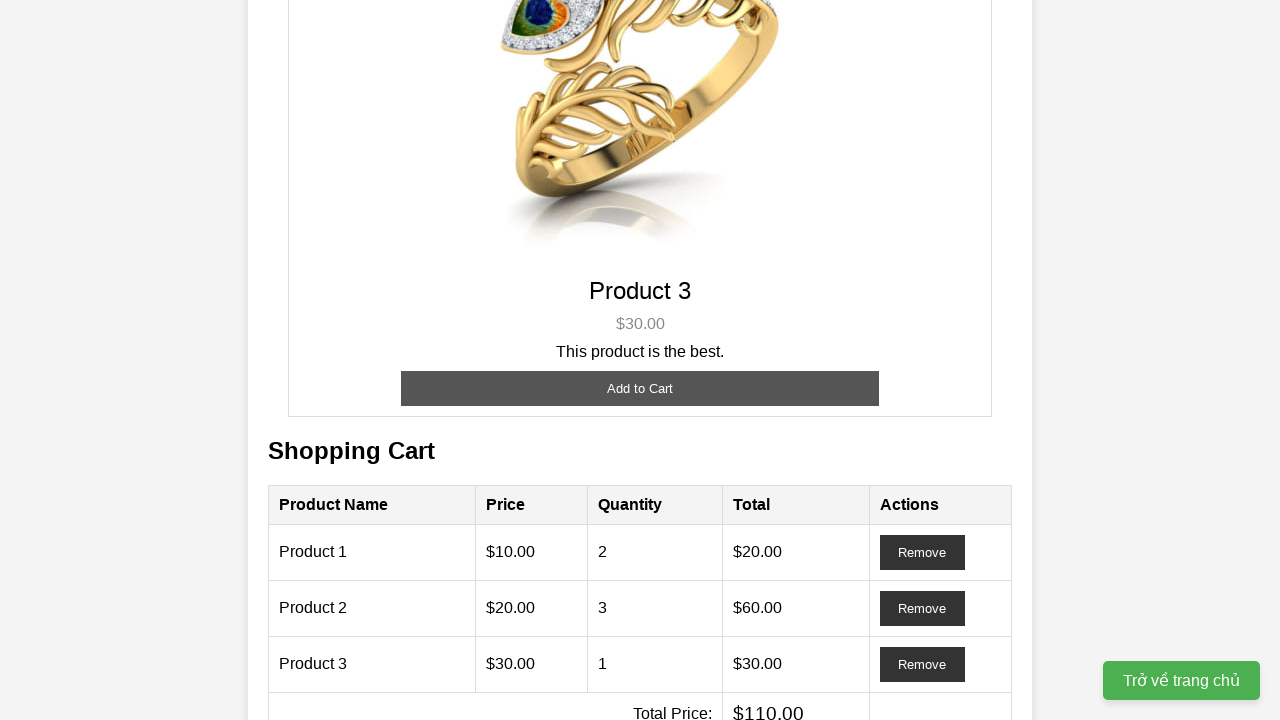

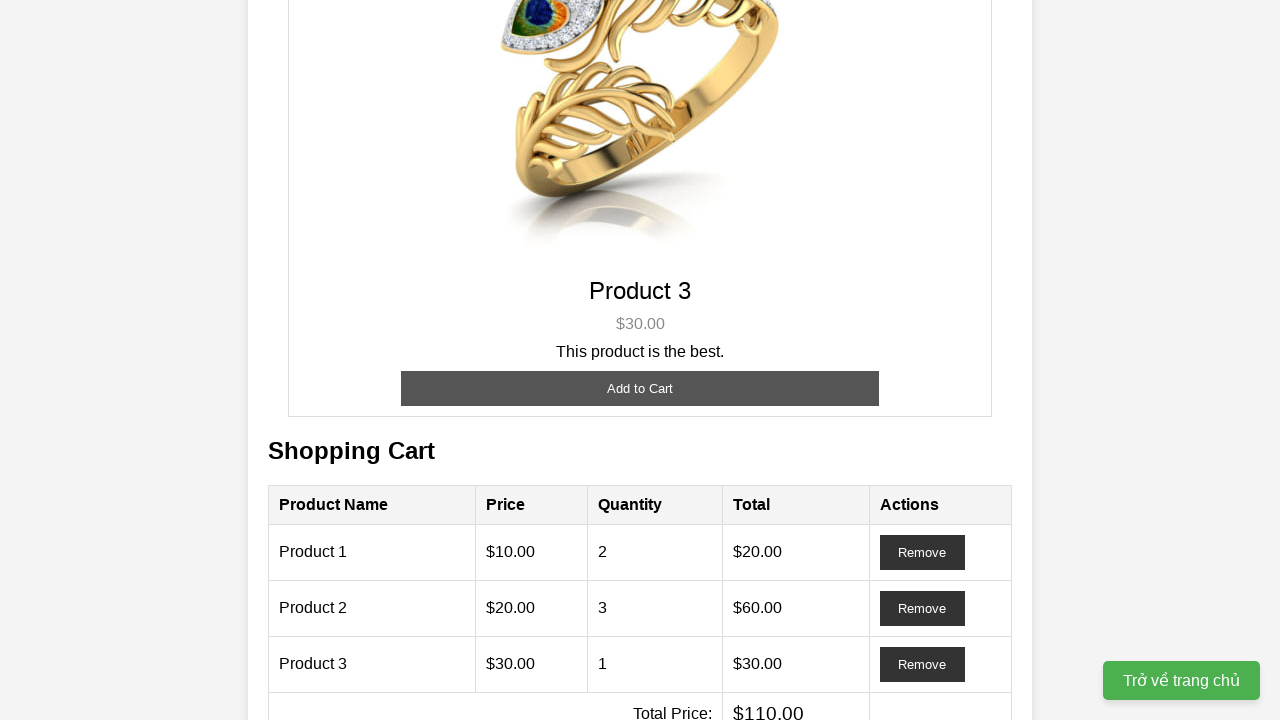